Tests basic page properties of testotomasyonu.com including title verification, URL validation, and checking if page source contains specific text

Starting URL: https://testotomasyonu.com/

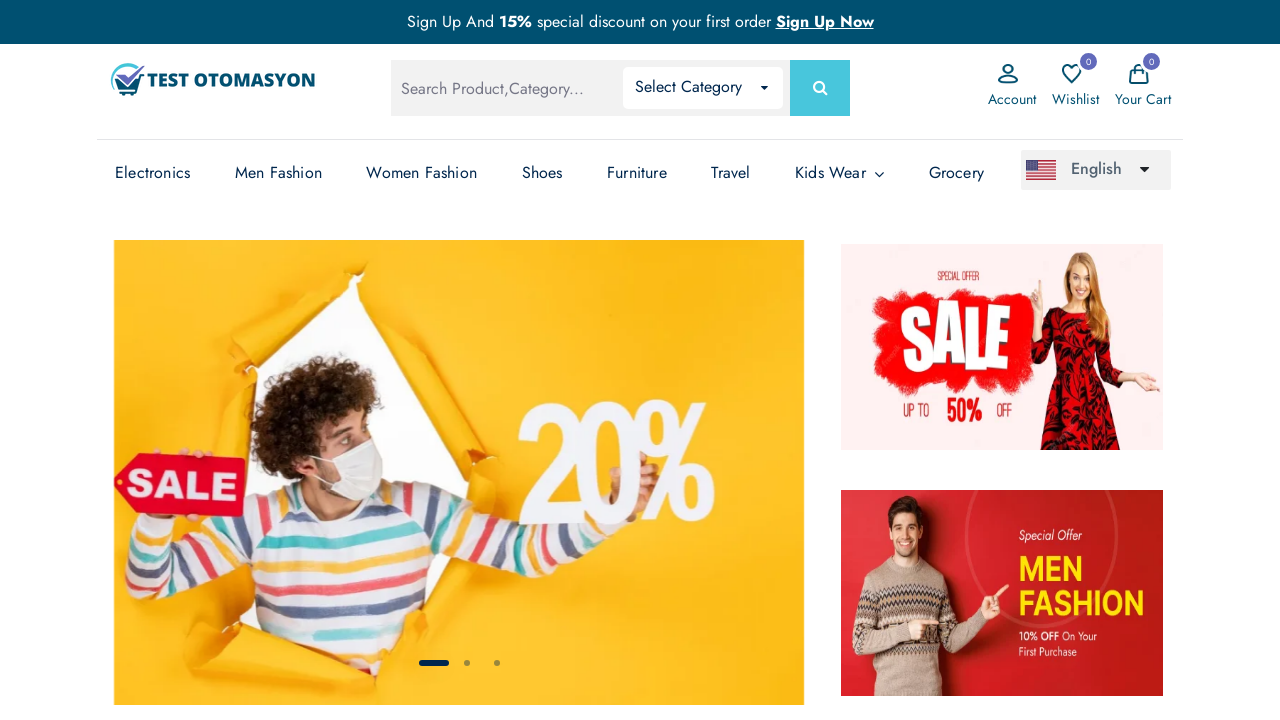

Retrieved page title
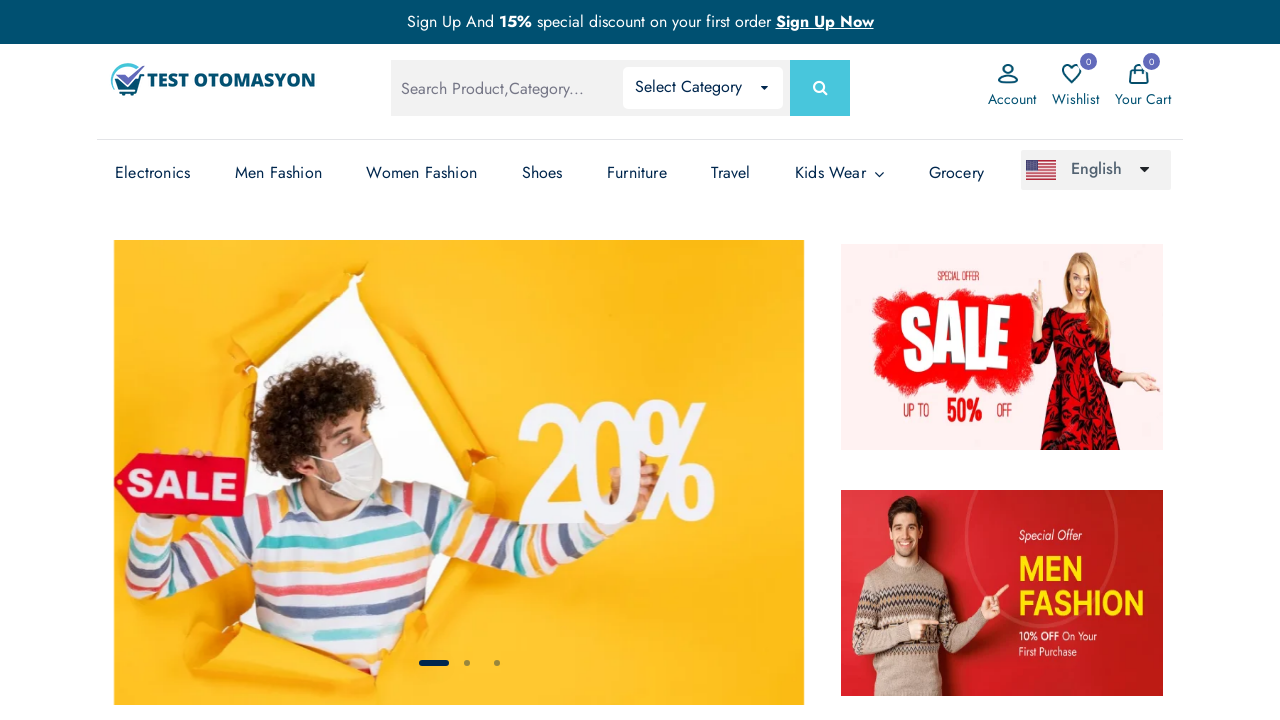

Verified page title contains 'Test Otomasyonu'
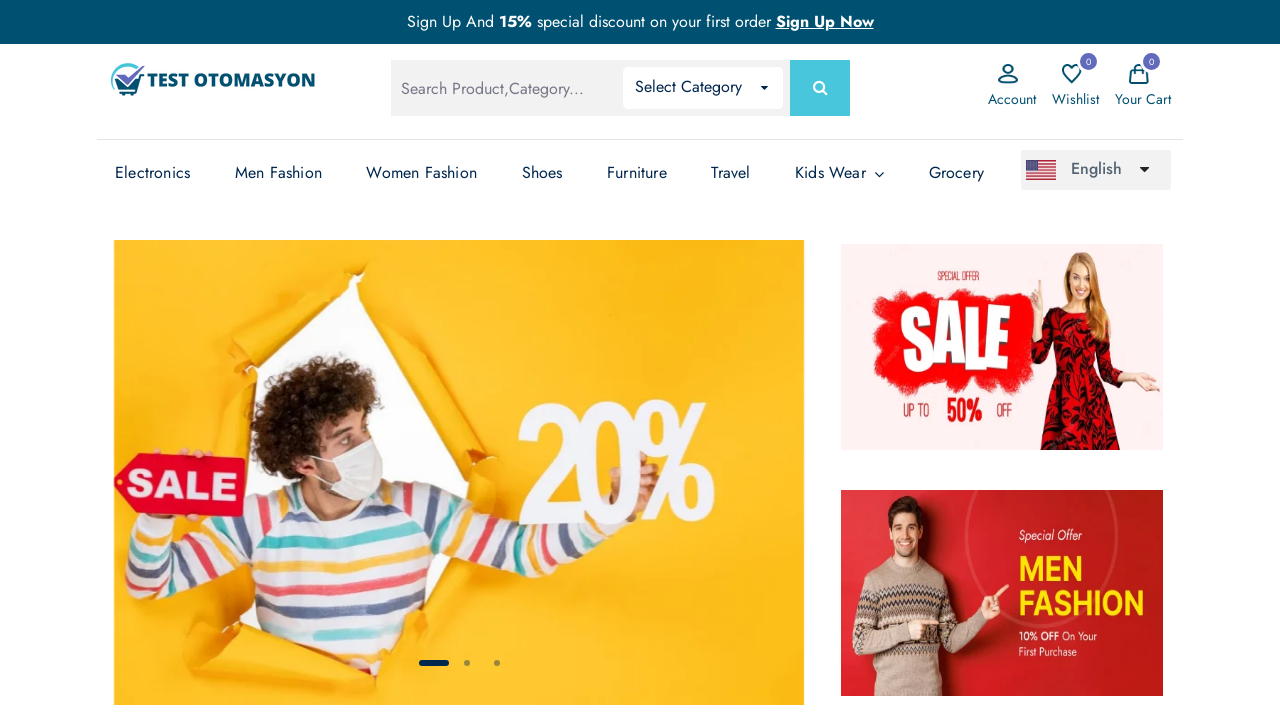

Retrieved current page URL
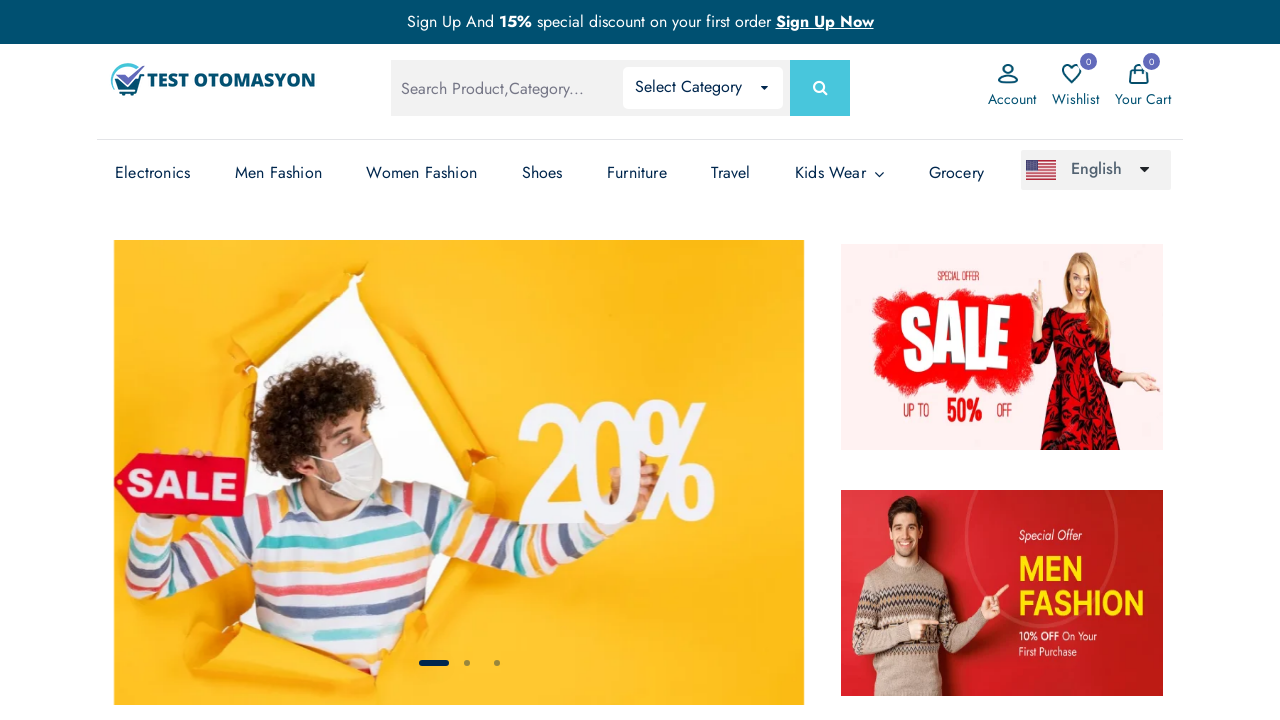

Verified URL matches https://testotomasyonu.com/
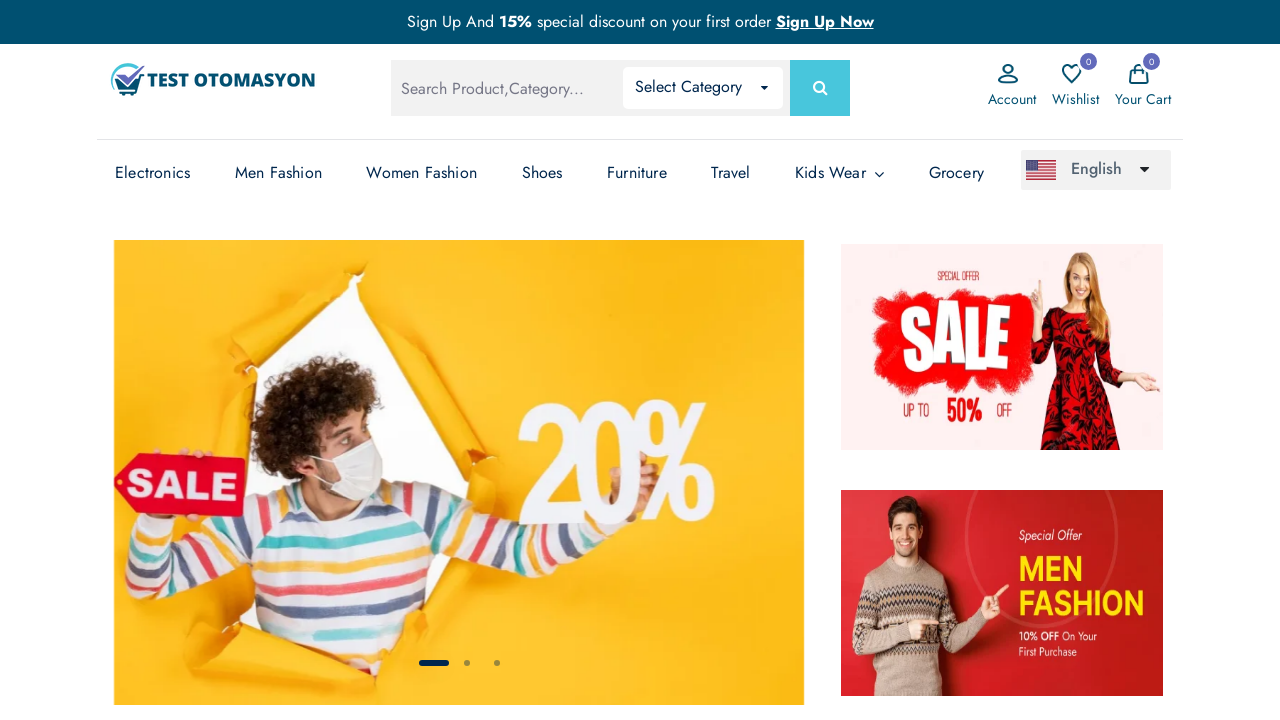

Retrieved window handle/name
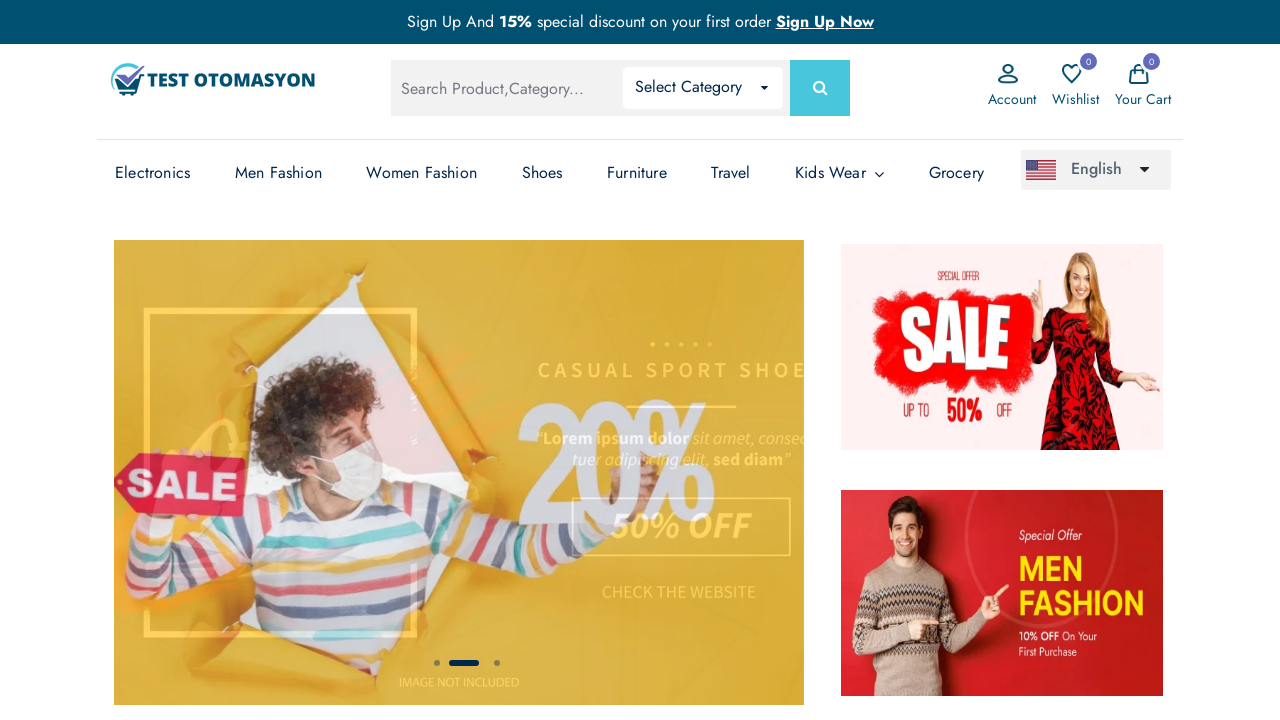

Retrieved page source content
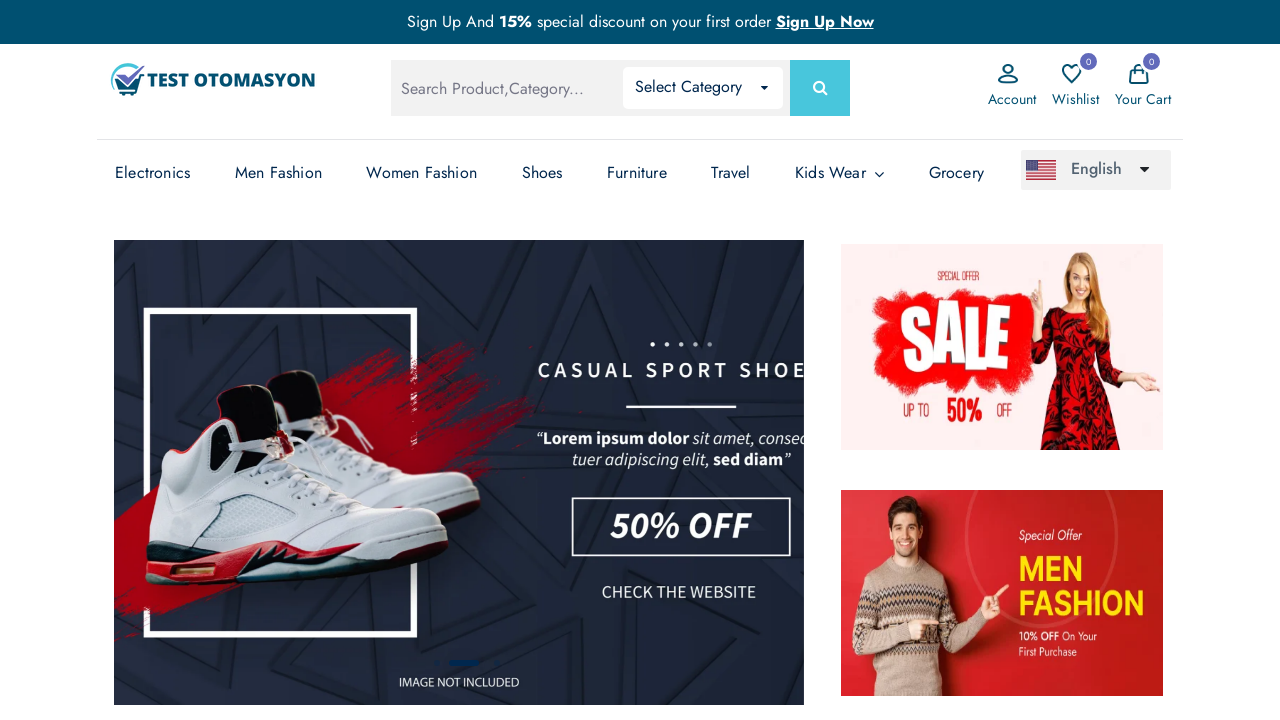

Verified page source contains 'otomasyon'
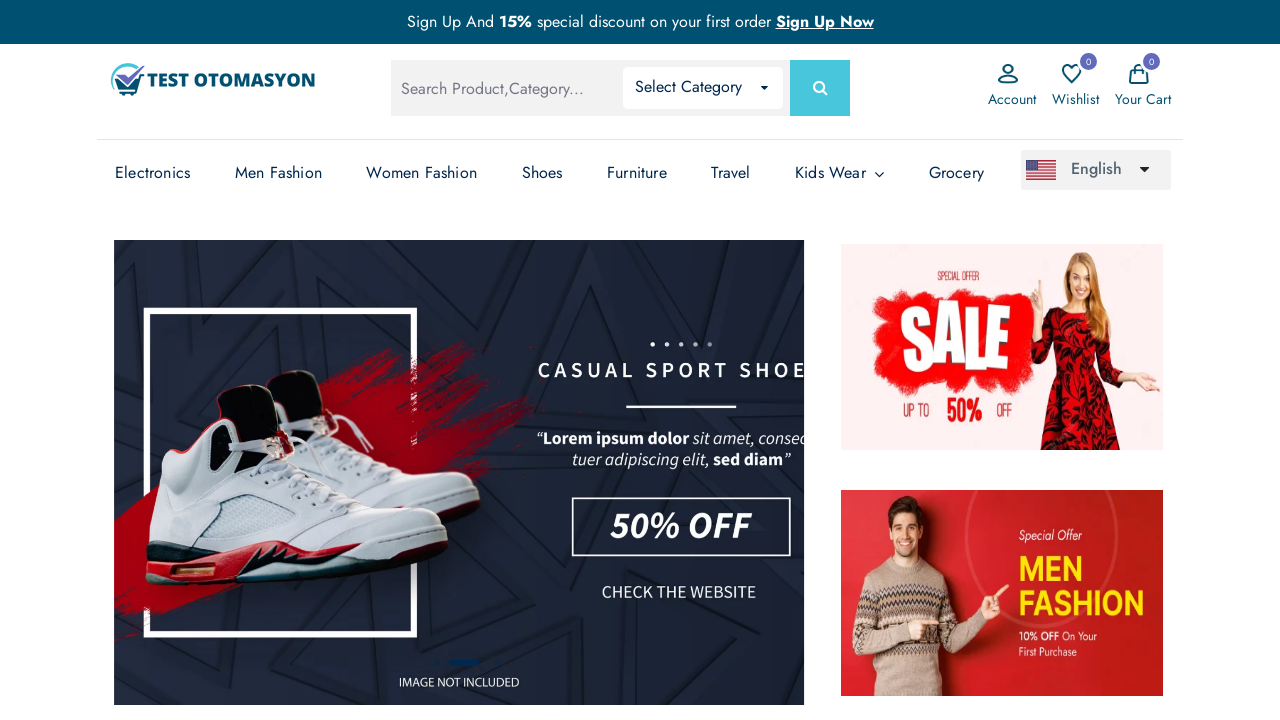

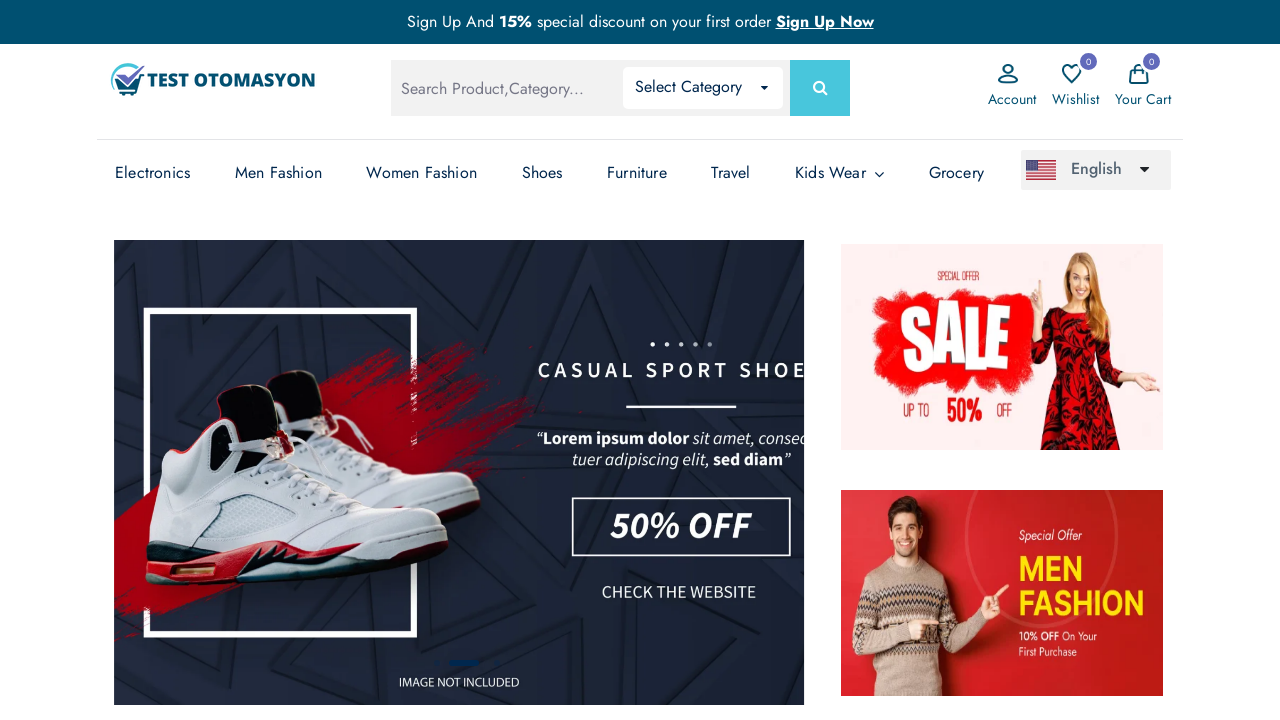